Verifies web table content at a specific location by checking the text in the second cell of the table

Starting URL: https://rahulshettyacademy.com/AutomationPractice/

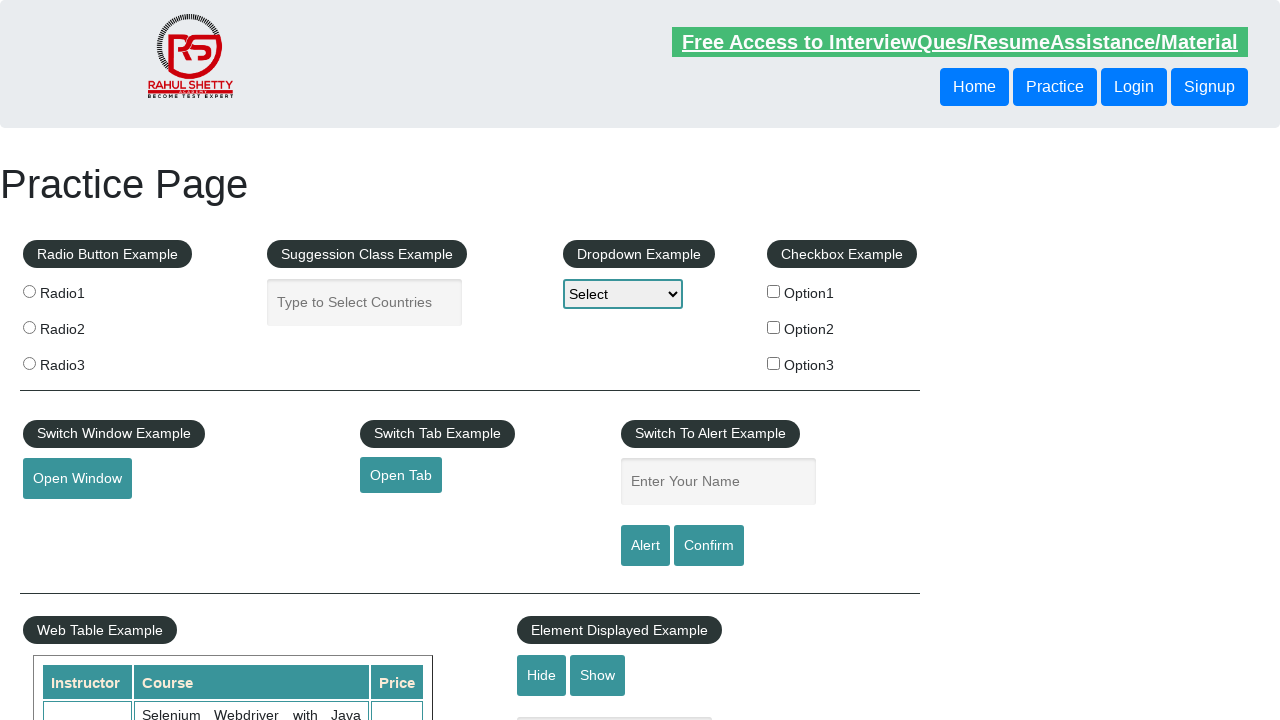

Located second cell in web table
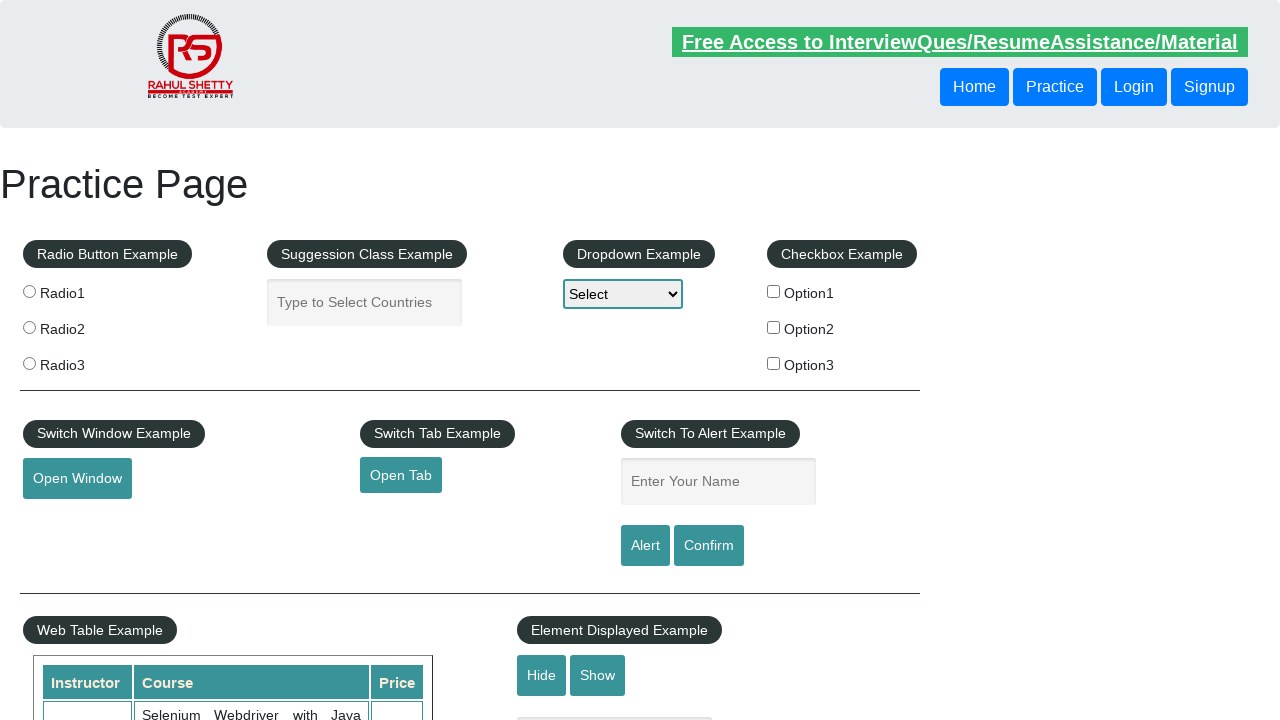

Web table cell is visible
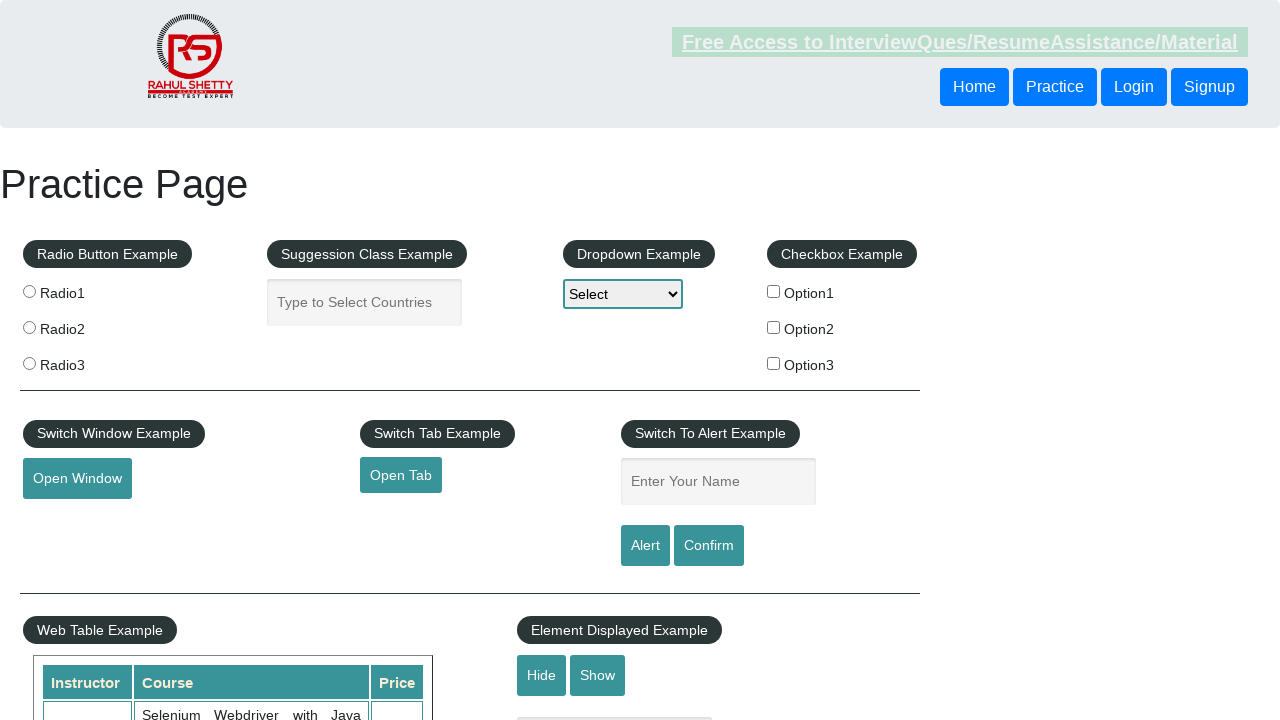

Retrieved text content from table cell
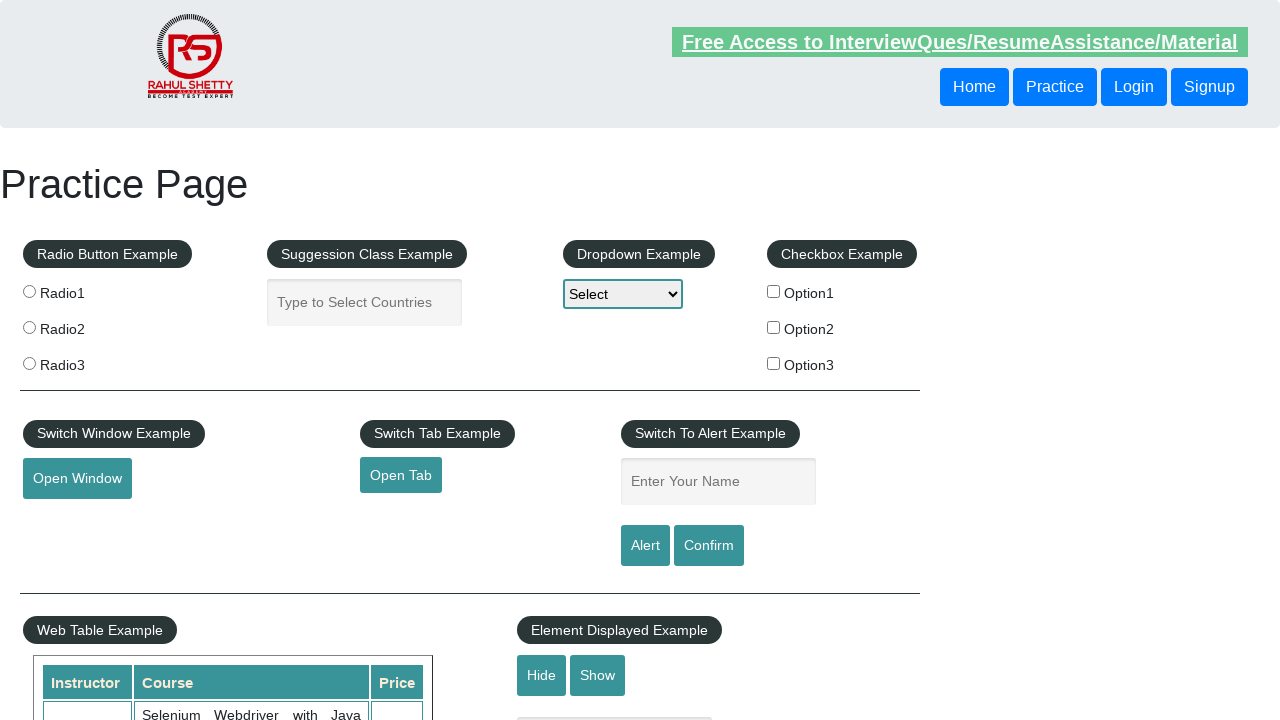

Verified table cell contains expected course name 'Selenium Webdriver with Java Basics + Advanced + Interview Guide'
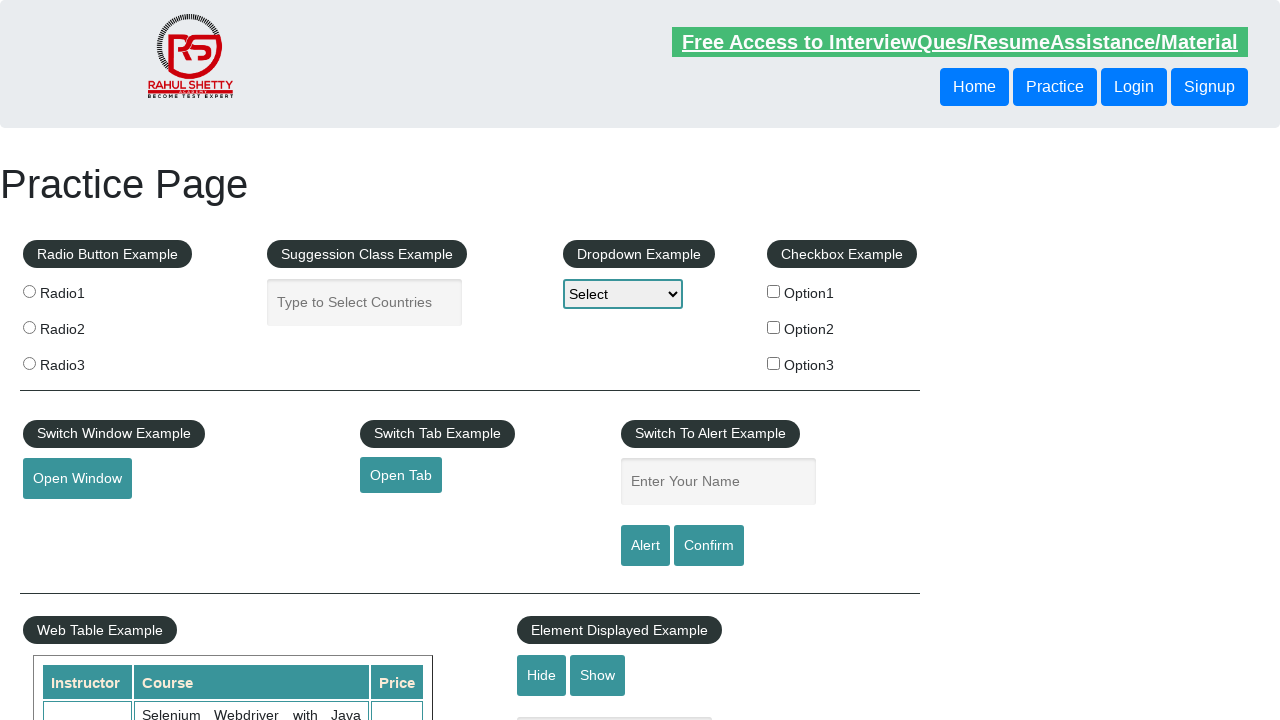

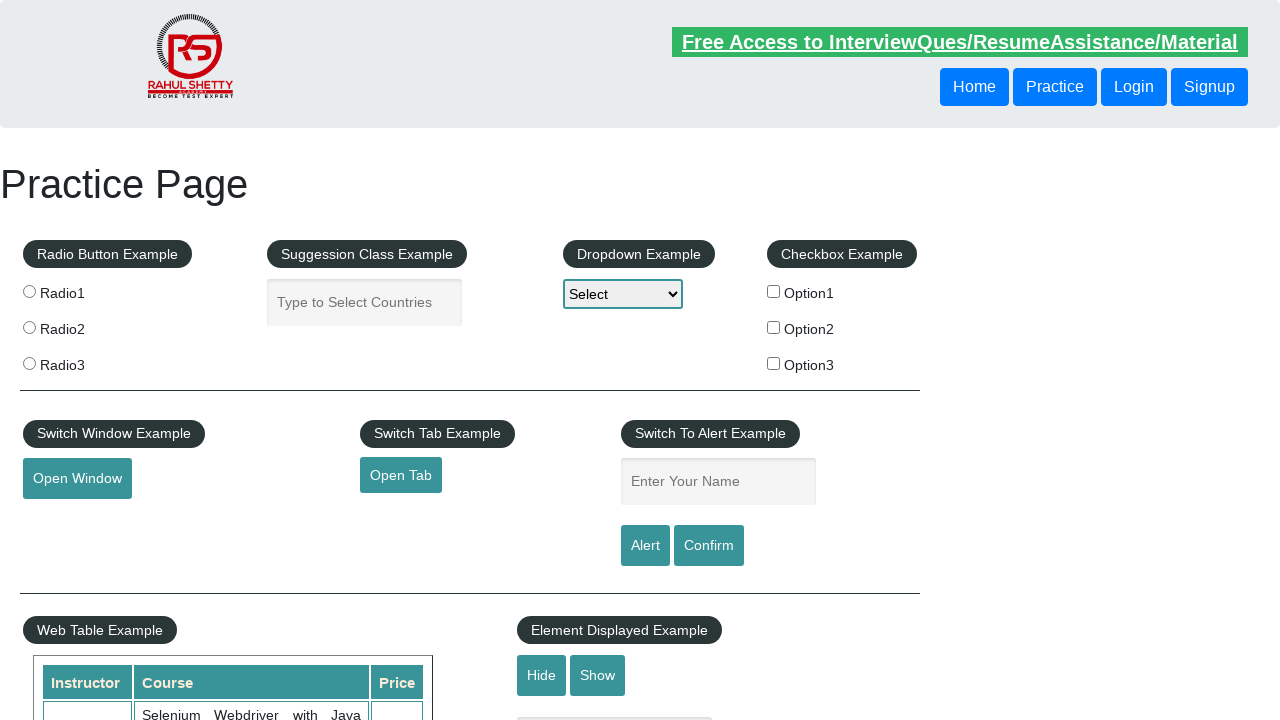